Tests the product sorting dropdown on BrowserStack demo e-commerce site by selecting different sorting options including "Lowest to highest" price sorting

Starting URL: https://bstackdemo.com/

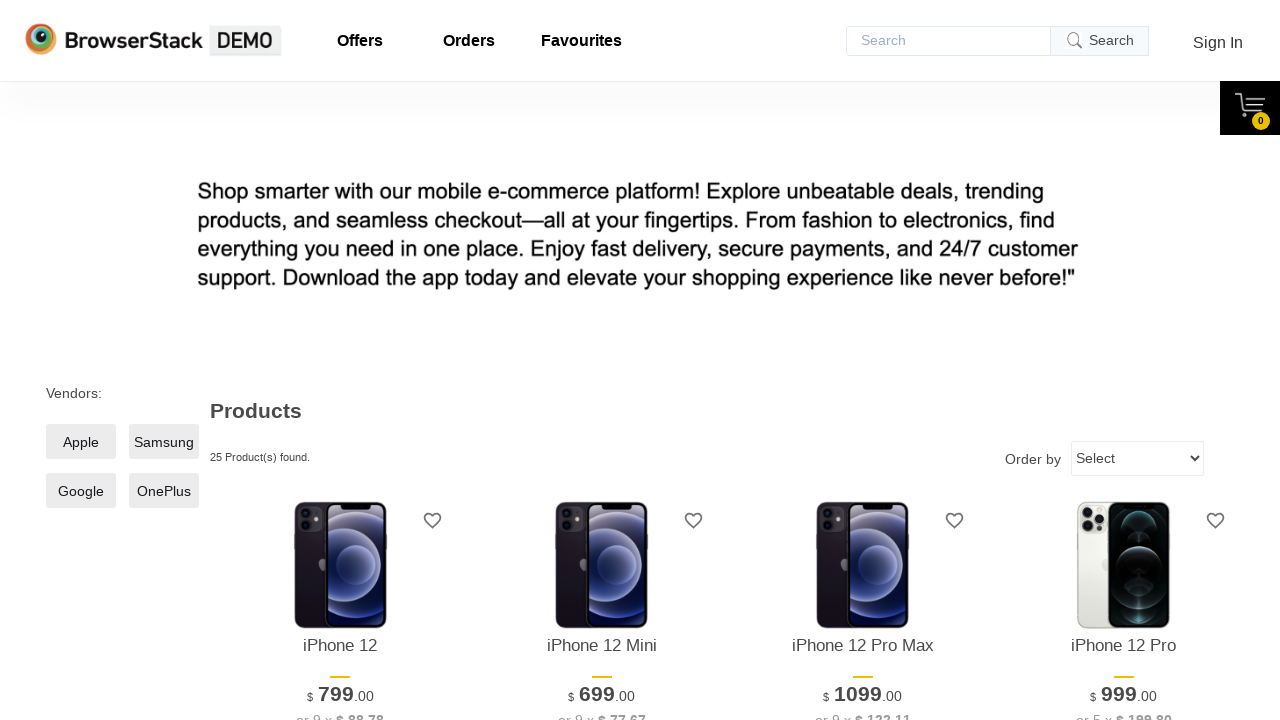

Clicked on the sorting dropdown at (1138, 458) on select
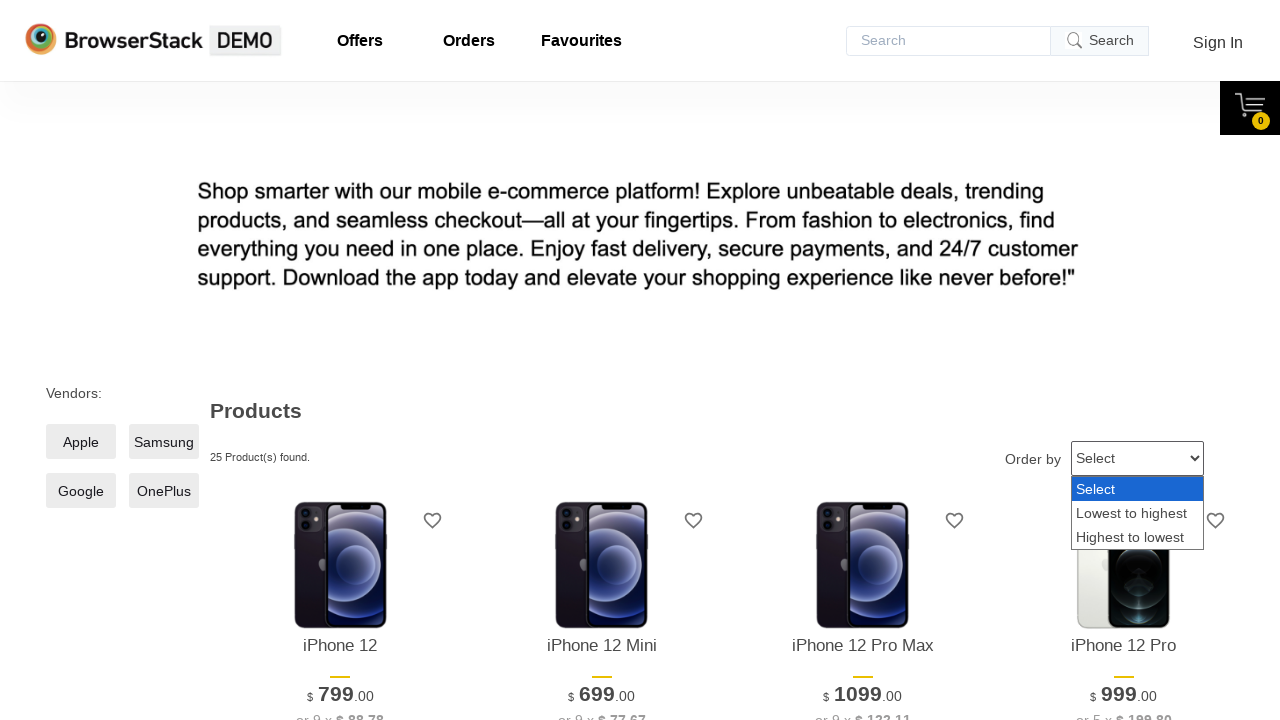

Selected 'Lowest to highest' option from dropdown on select
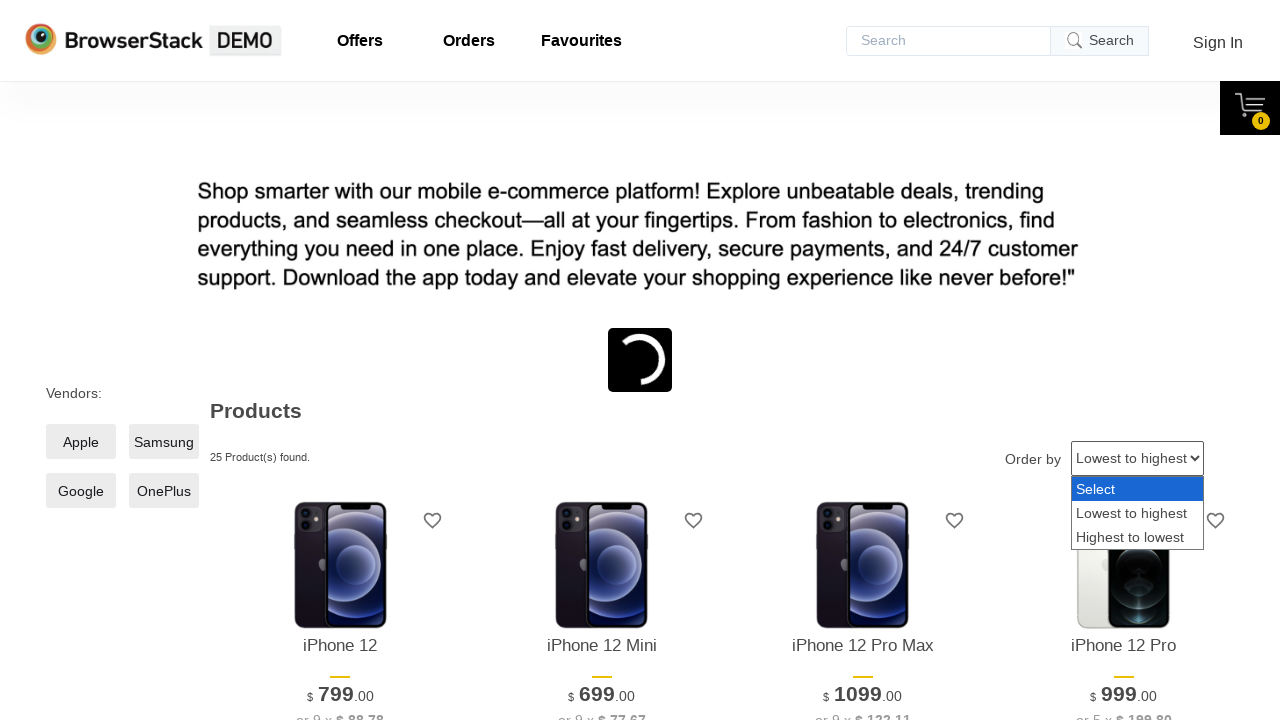

Selected the third option in the dropdown on select
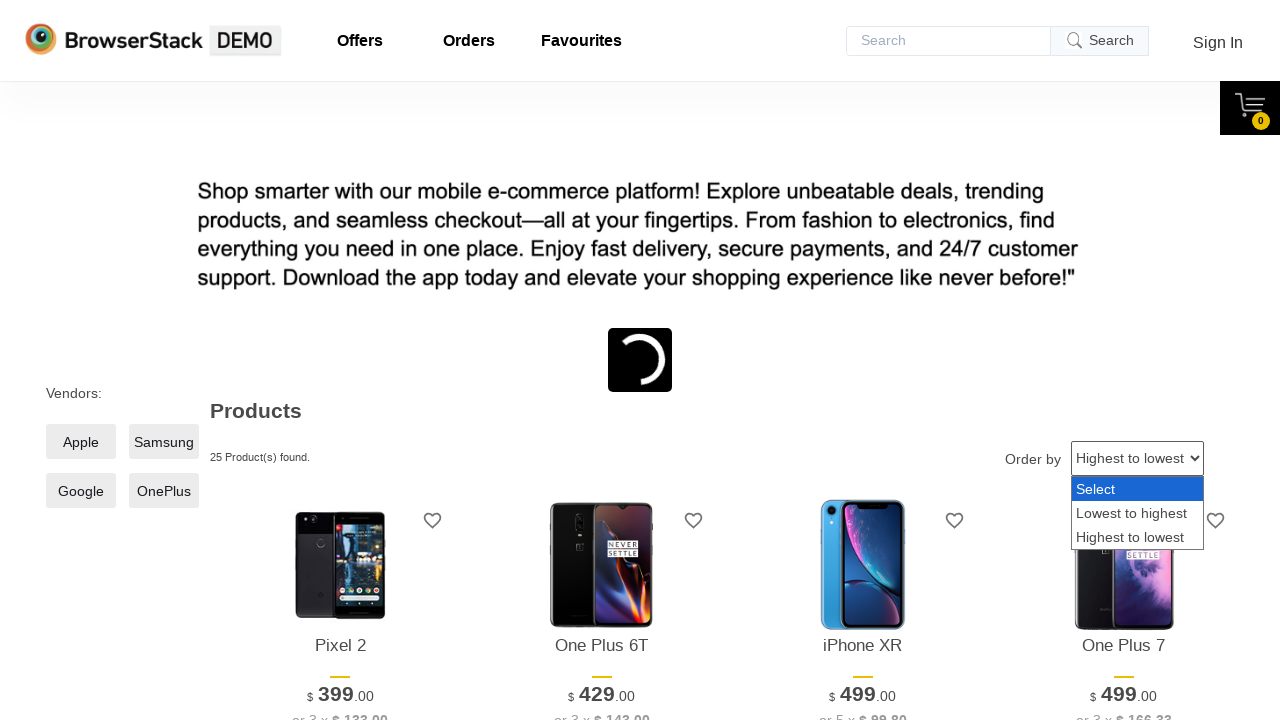

Selected 'Lowest to highest' option again on select
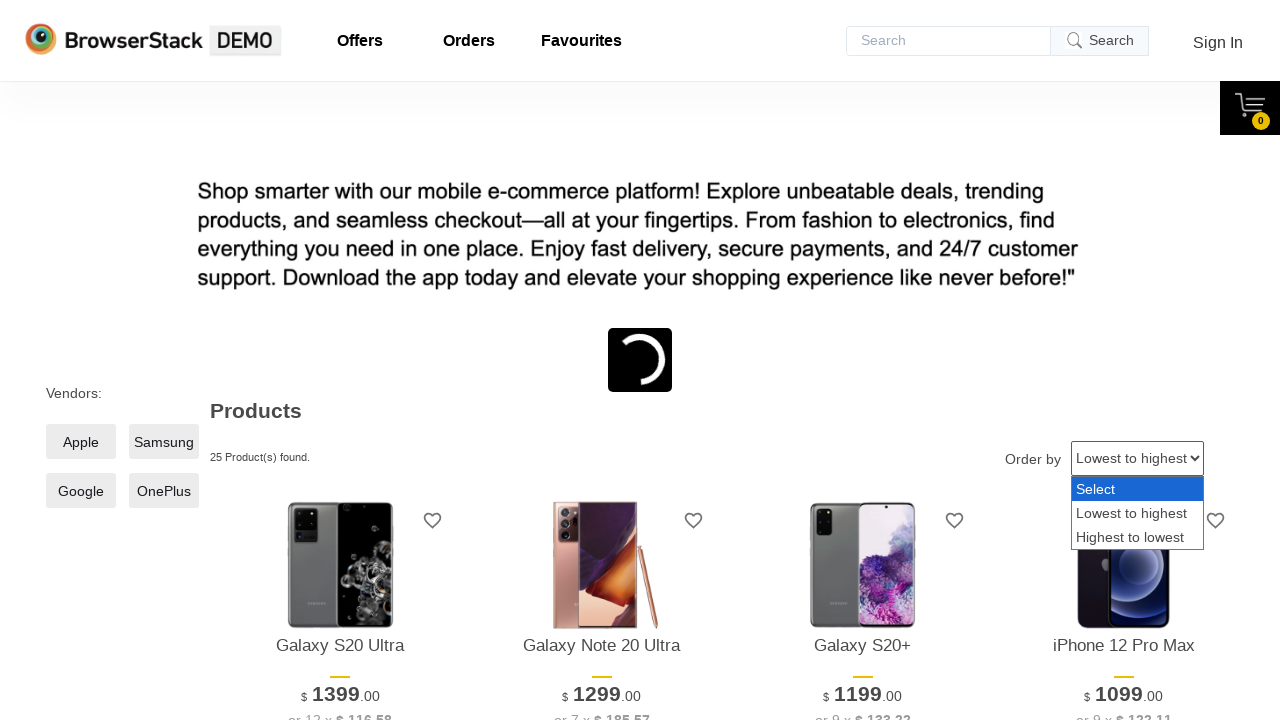

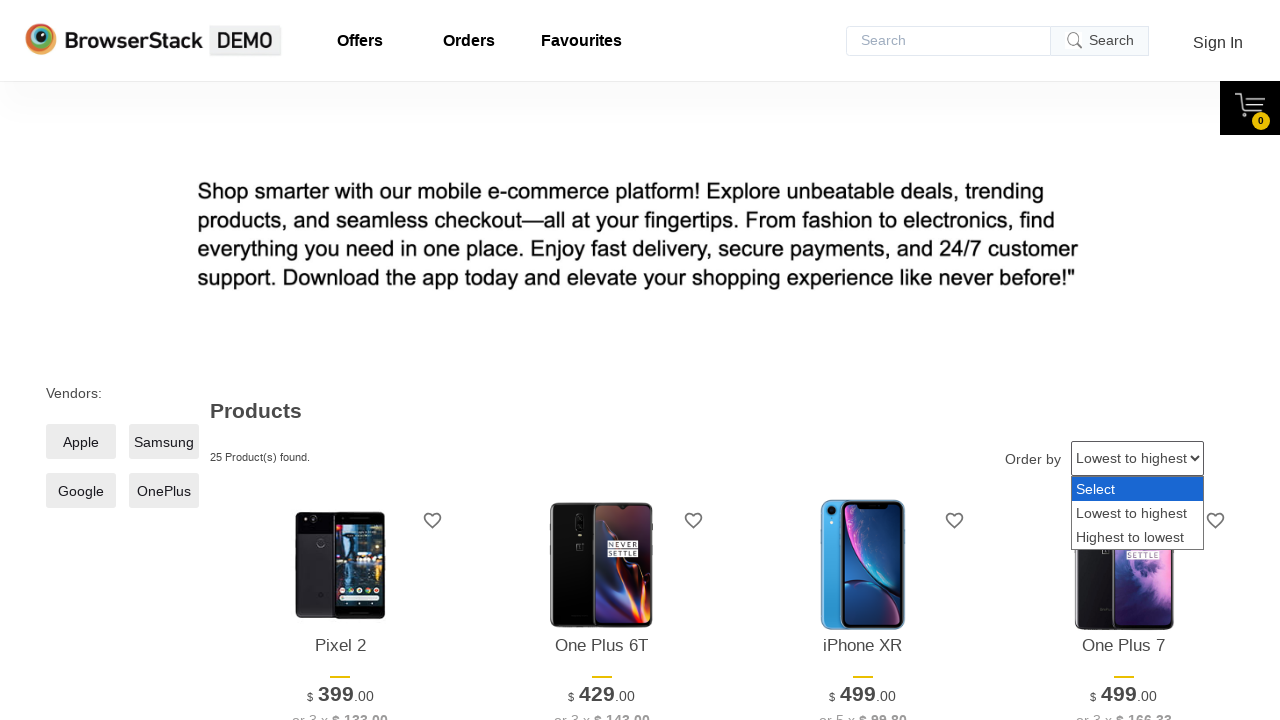